Navigates to a page with loading images, waits for them to load completely, and verifies the third image is accessible

Starting URL: https://bonigarcia.dev/selenium-webdriver-java/loading-images.html

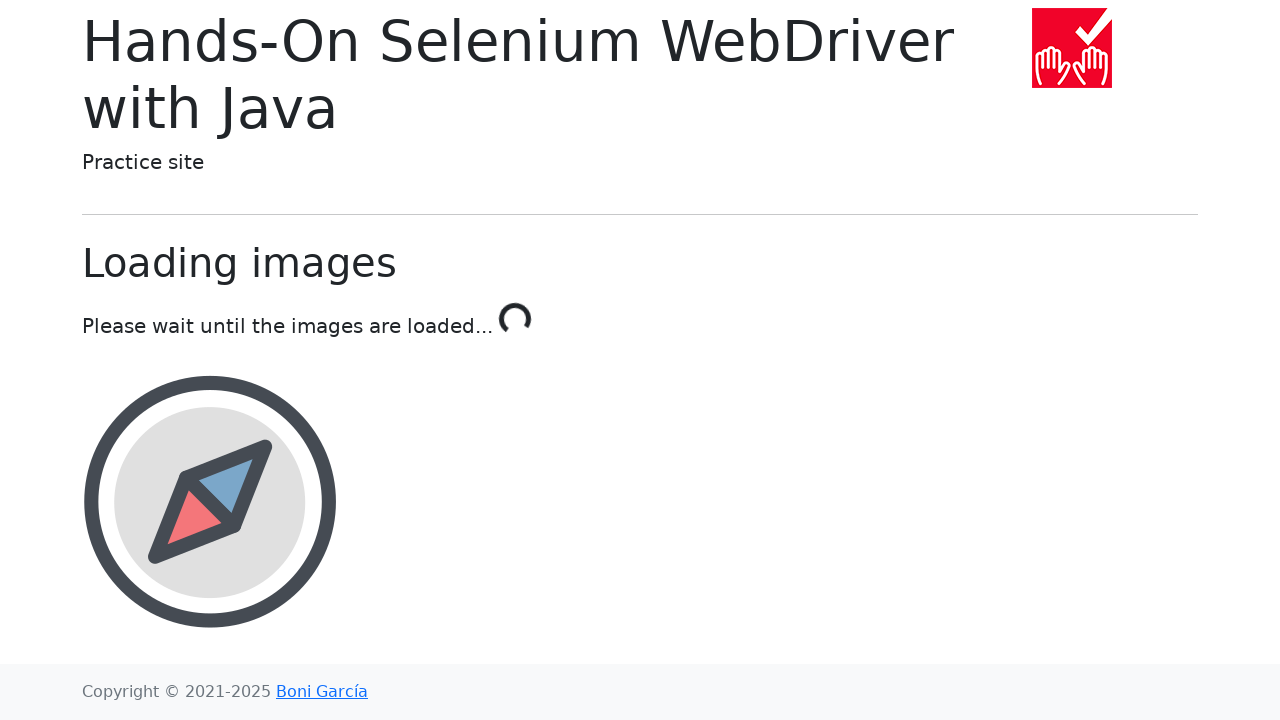

Navigated to loading images test page
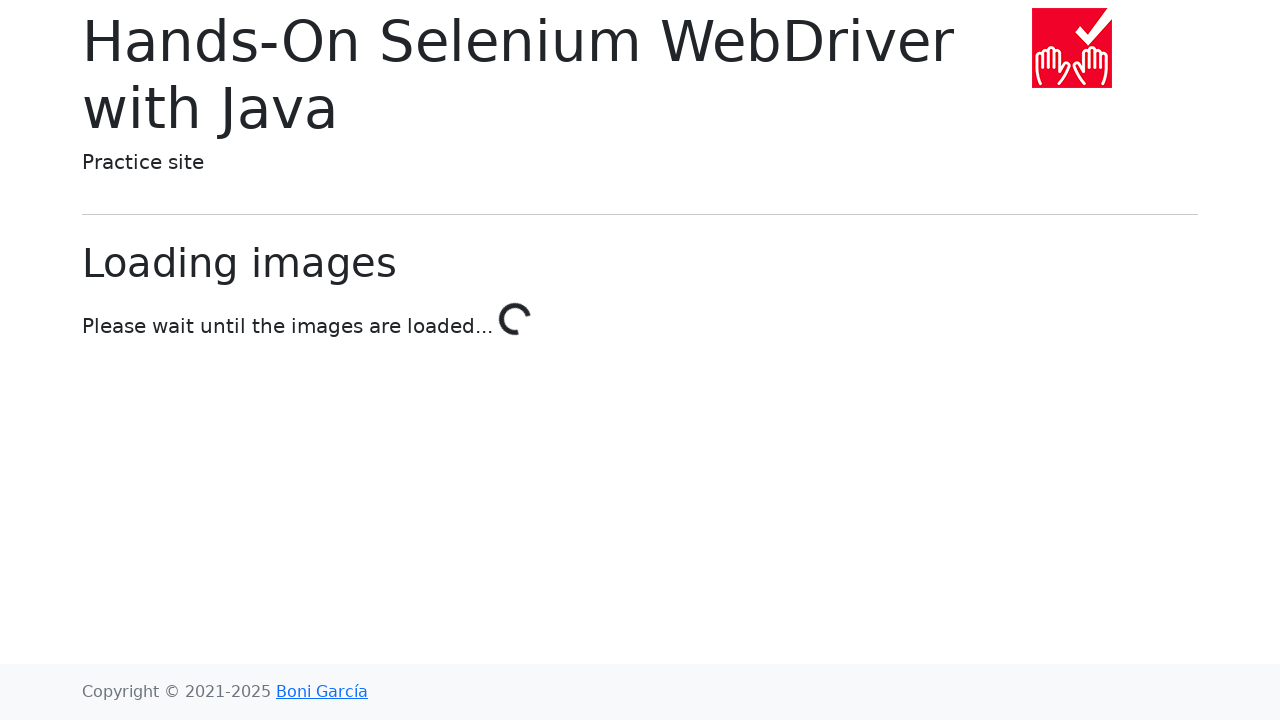

All images loaded completely (Done message appeared)
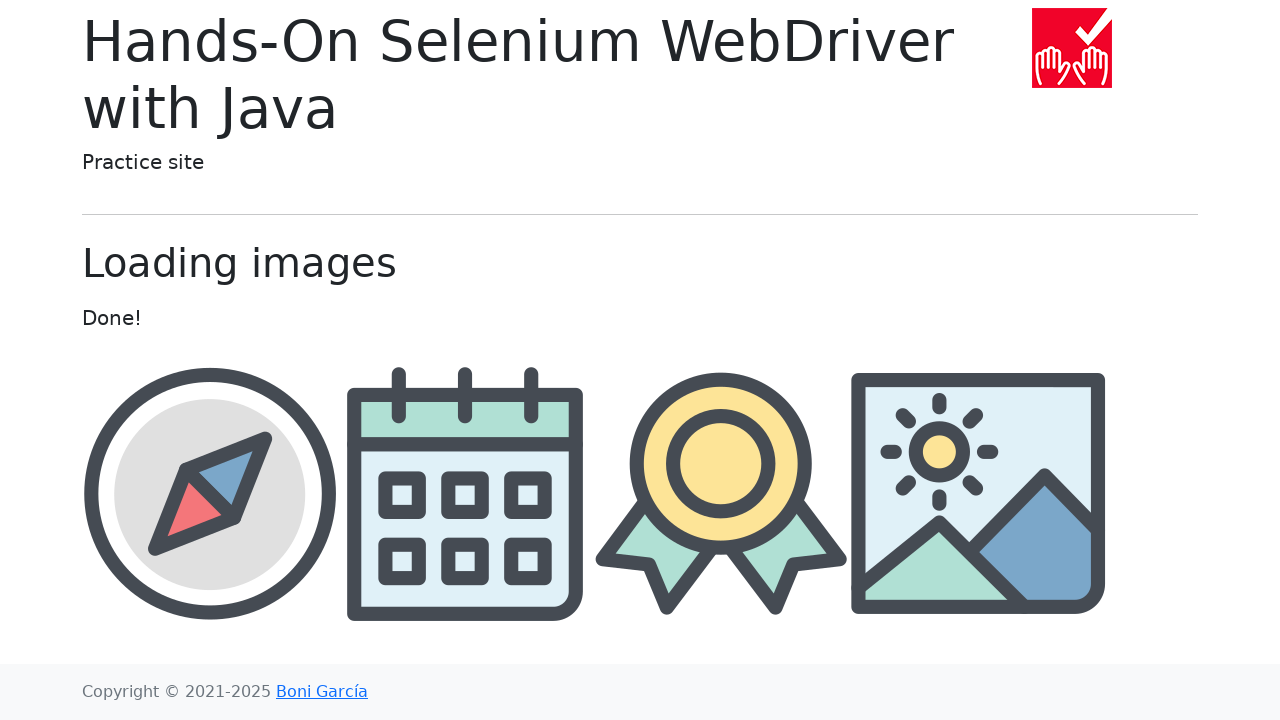

Located all images on page (found 5 images)
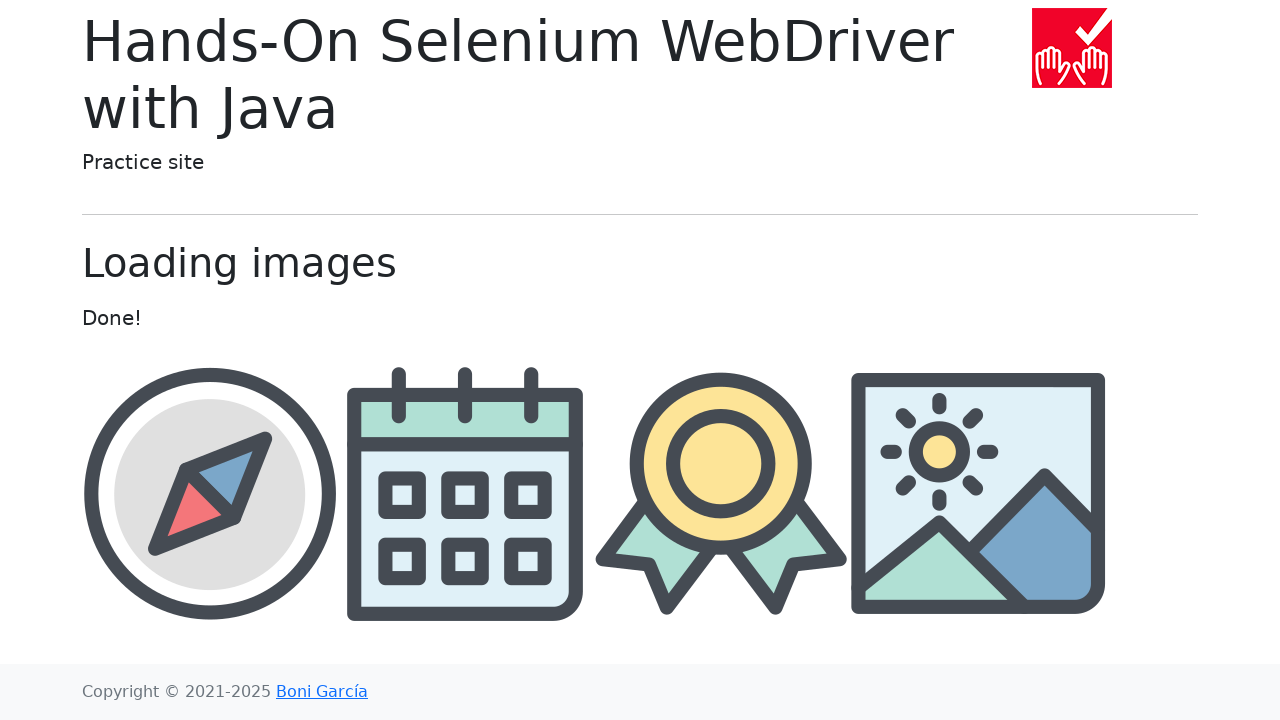

Accessed the third image element
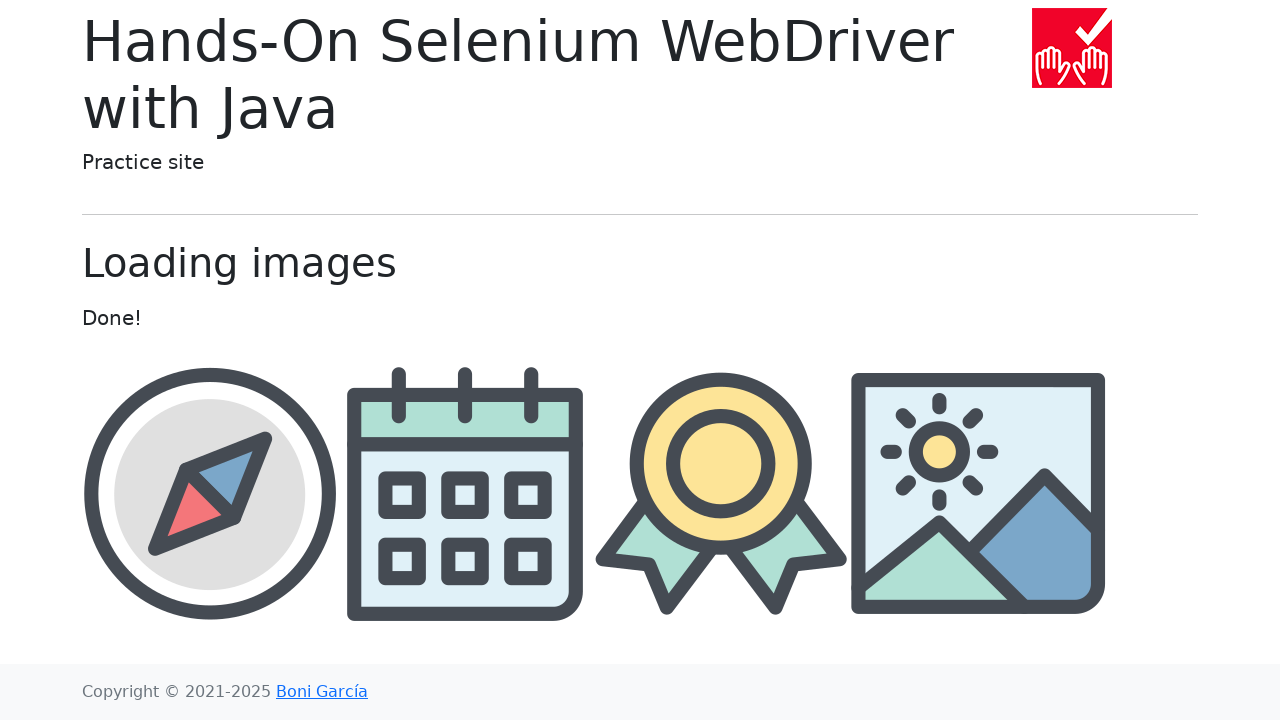

Retrieved src attribute from third image: img/calendar.png
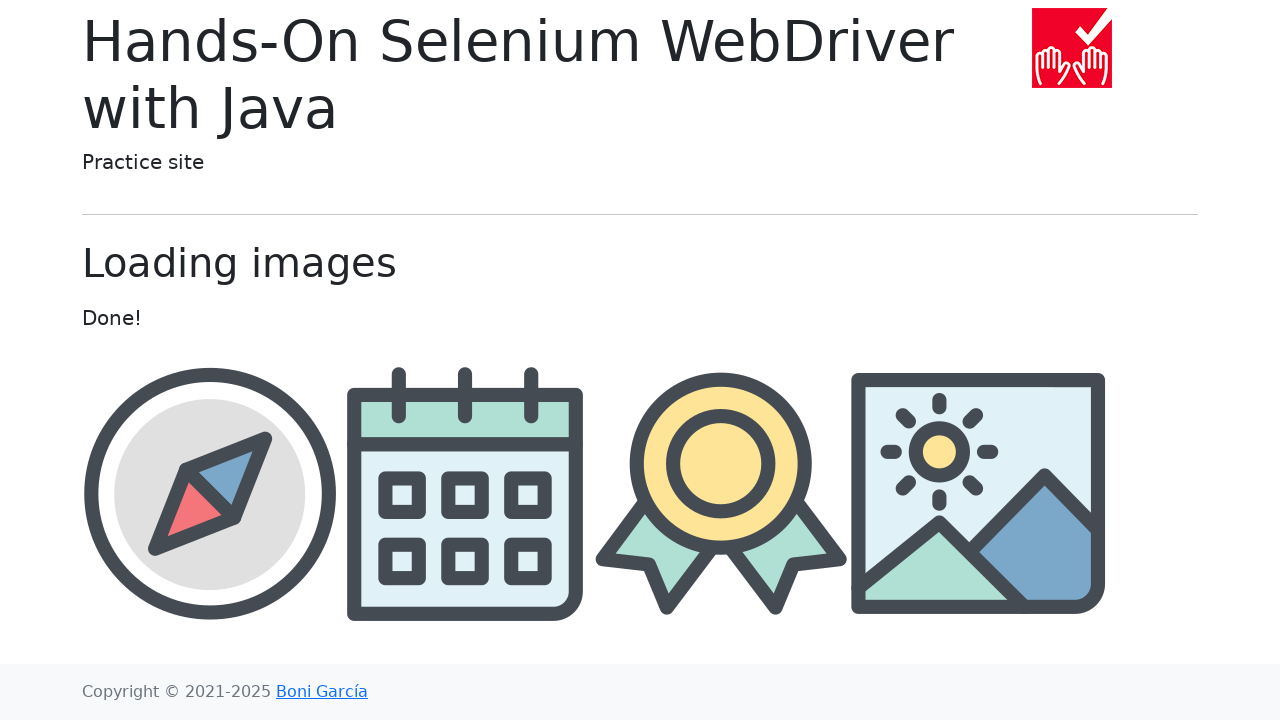

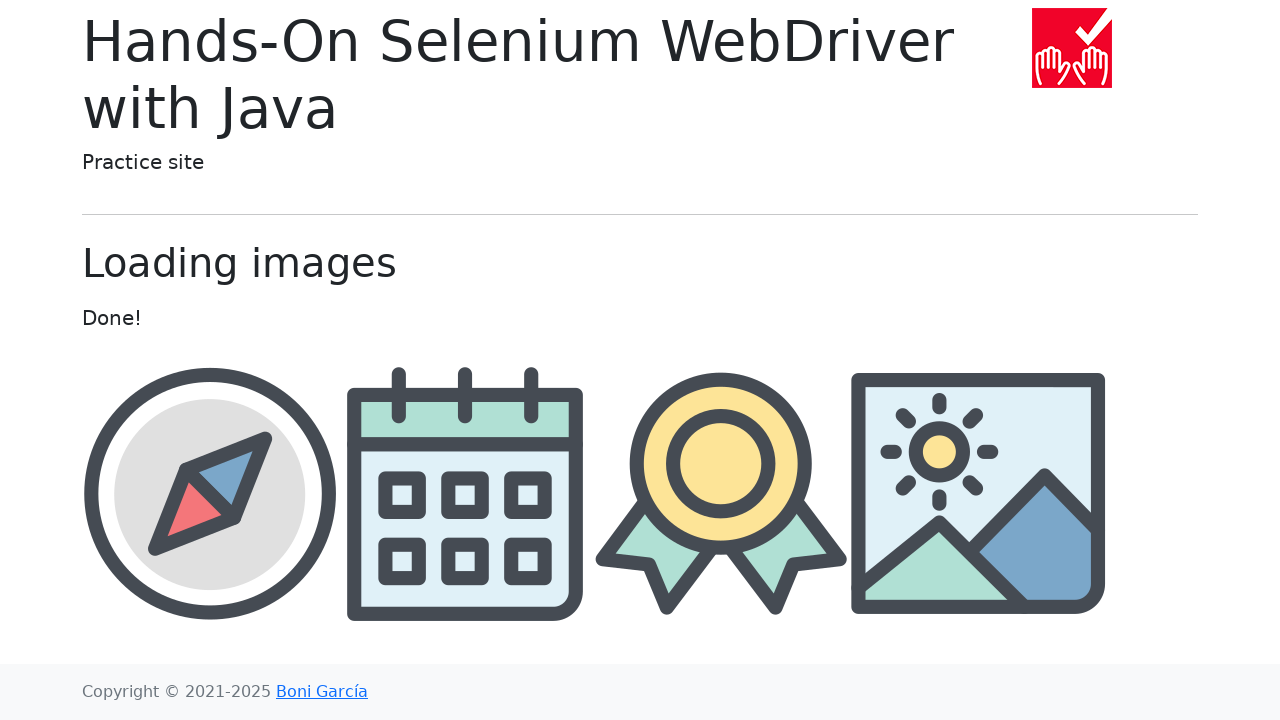